Tests that the toggle all checkbox state updates correctly when individual items are checked/unchecked

Starting URL: https://demo.playwright.dev/todomvc

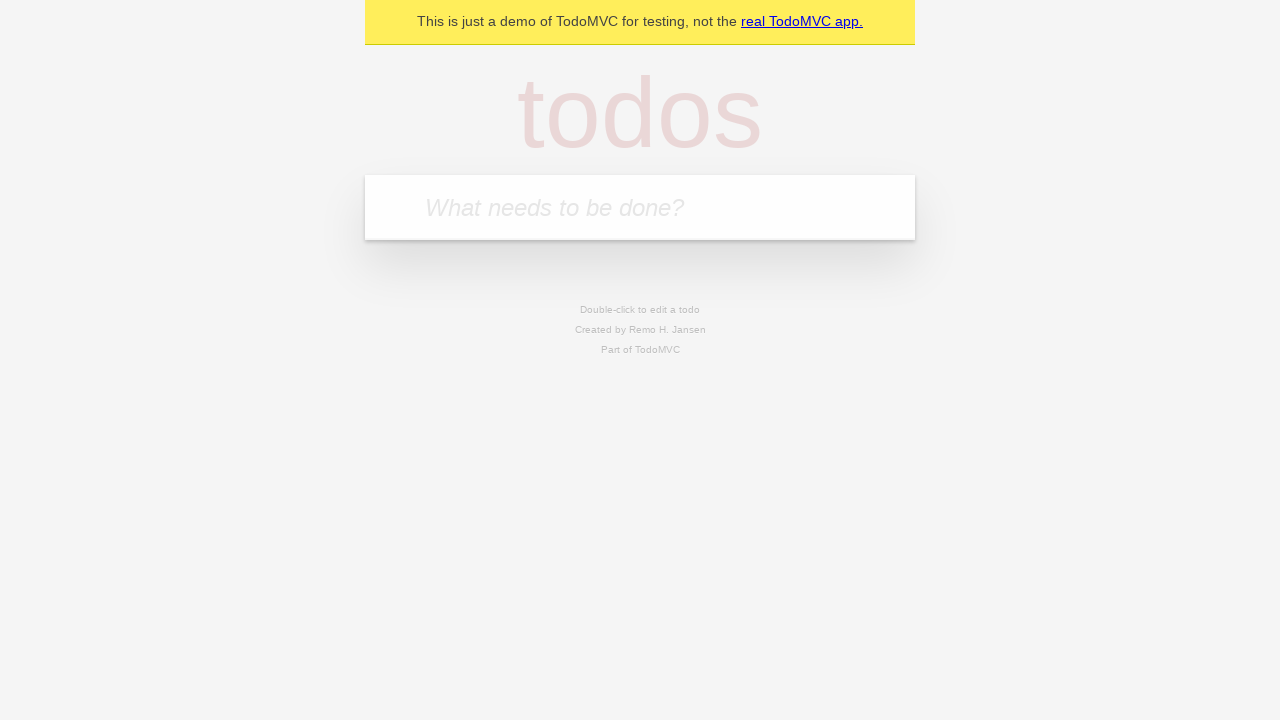

Filled todo input with 'buy some cheese' on internal:attr=[placeholder="What needs to be done?"i]
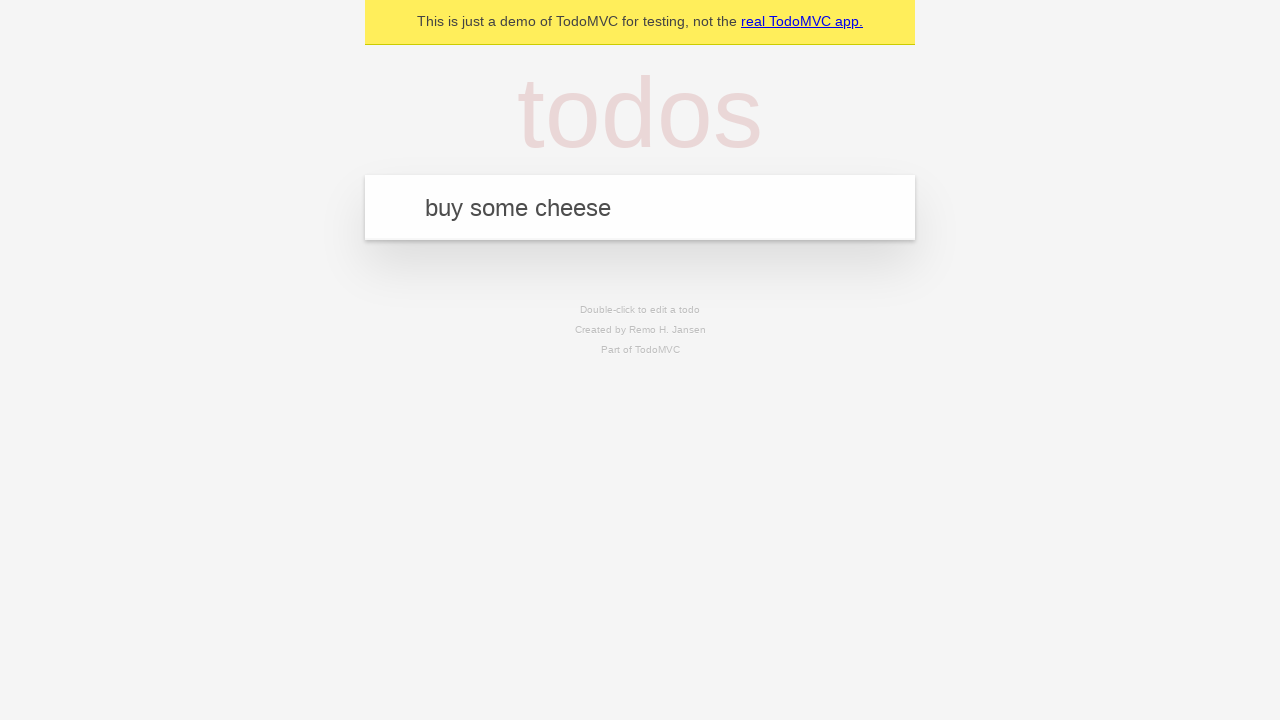

Pressed Enter to add first todo on internal:attr=[placeholder="What needs to be done?"i]
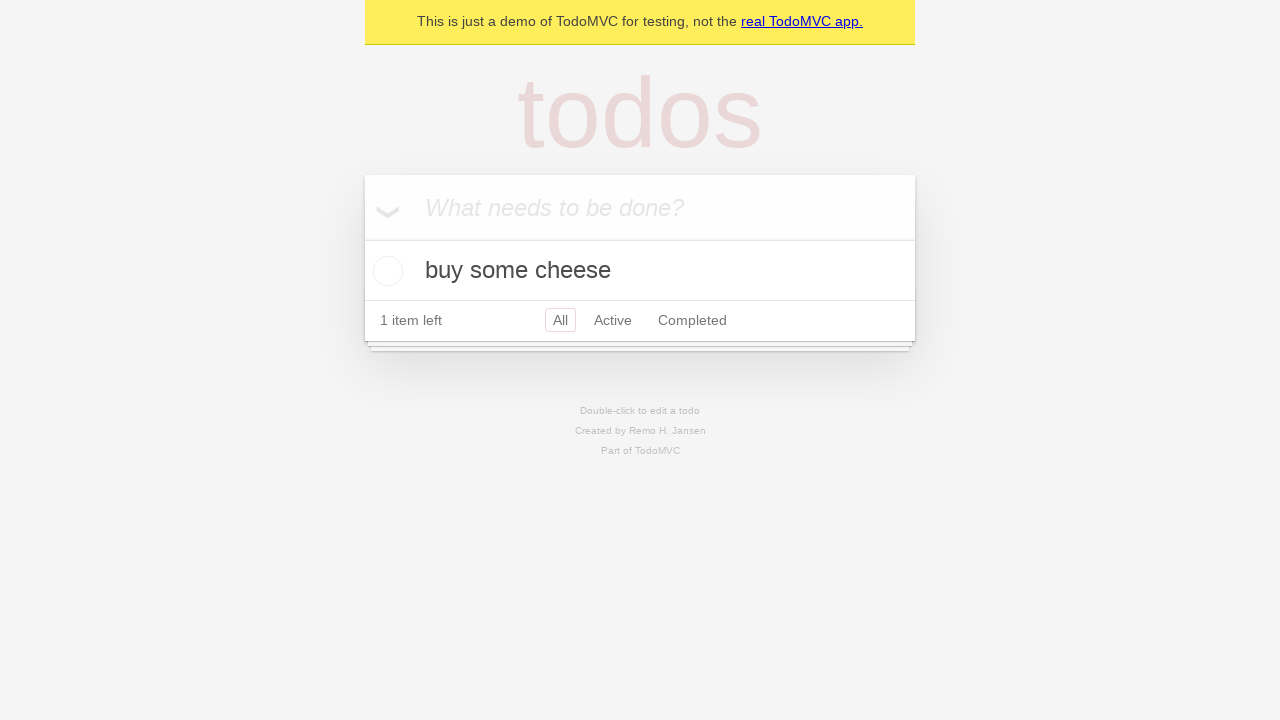

Filled todo input with 'feed the cat' on internal:attr=[placeholder="What needs to be done?"i]
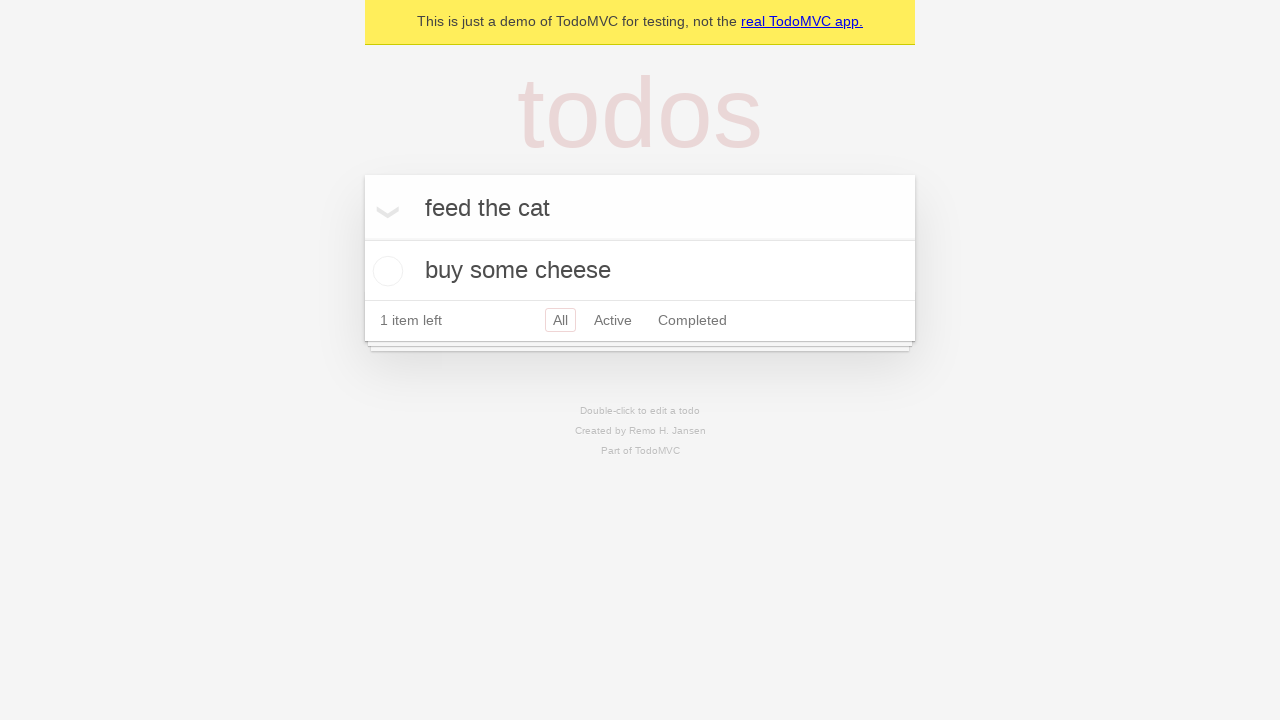

Pressed Enter to add second todo on internal:attr=[placeholder="What needs to be done?"i]
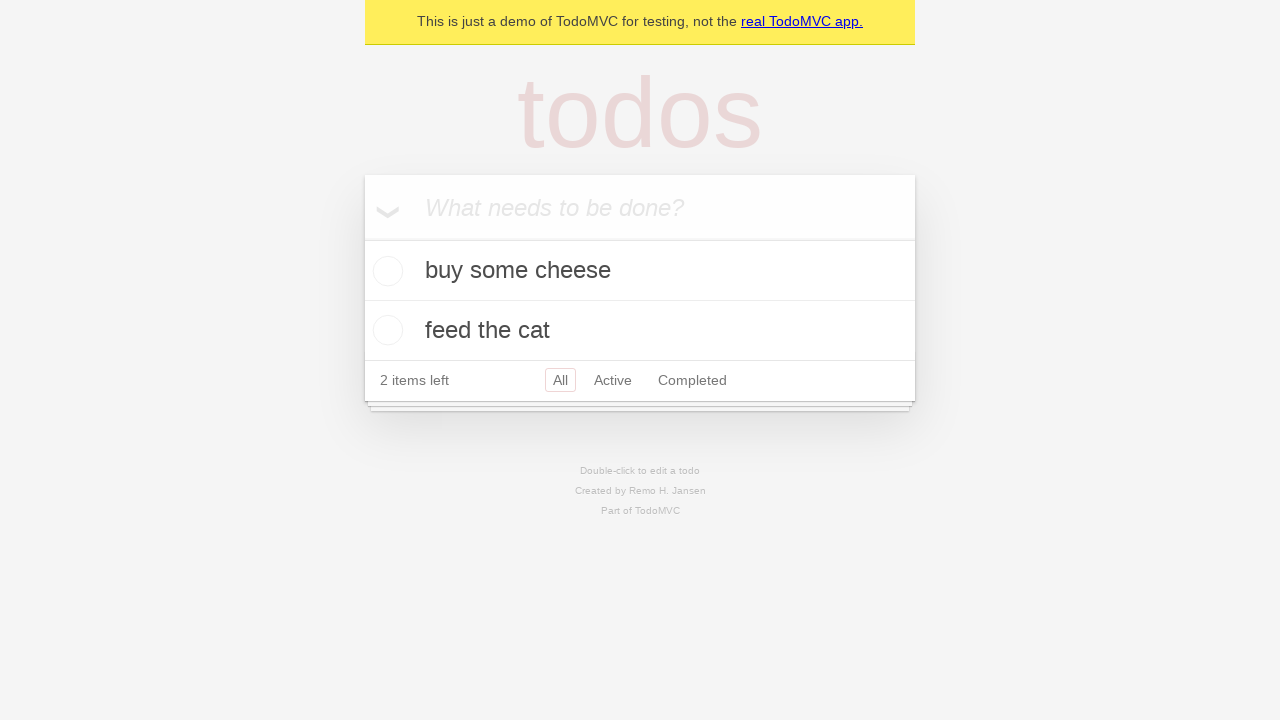

Filled todo input with 'book a doctors appointment' on internal:attr=[placeholder="What needs to be done?"i]
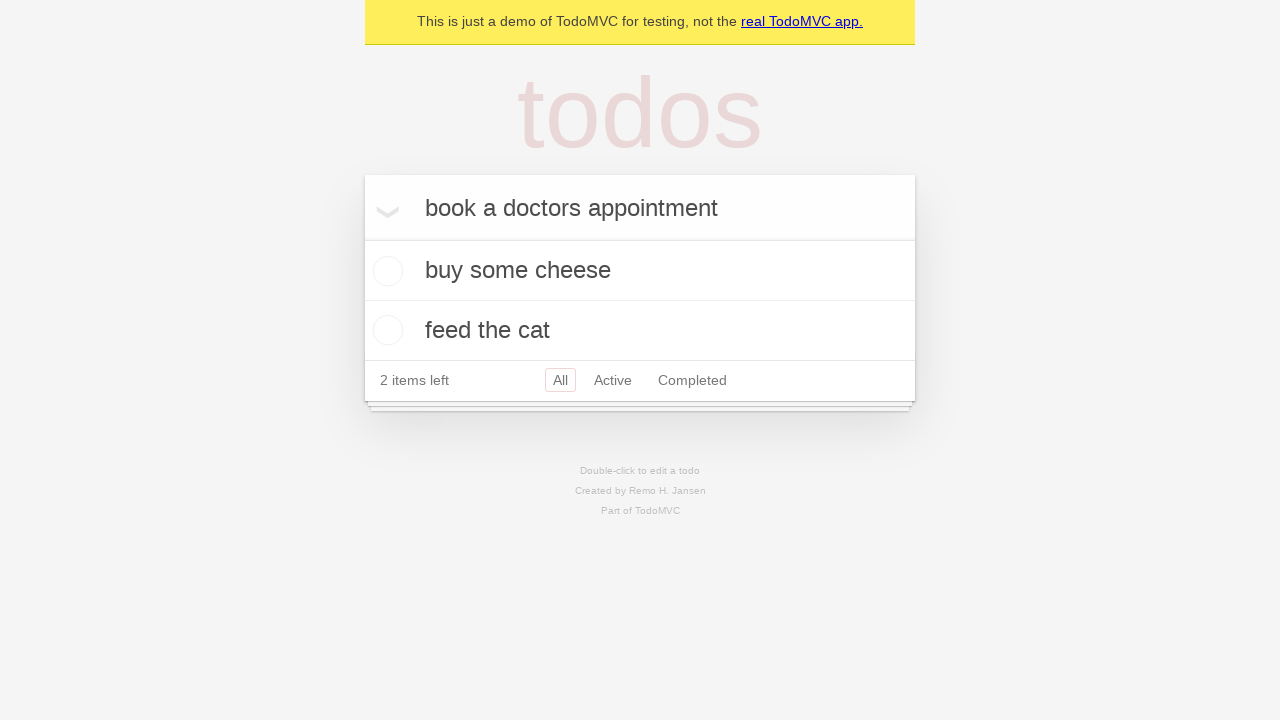

Pressed Enter to add third todo on internal:attr=[placeholder="What needs to be done?"i]
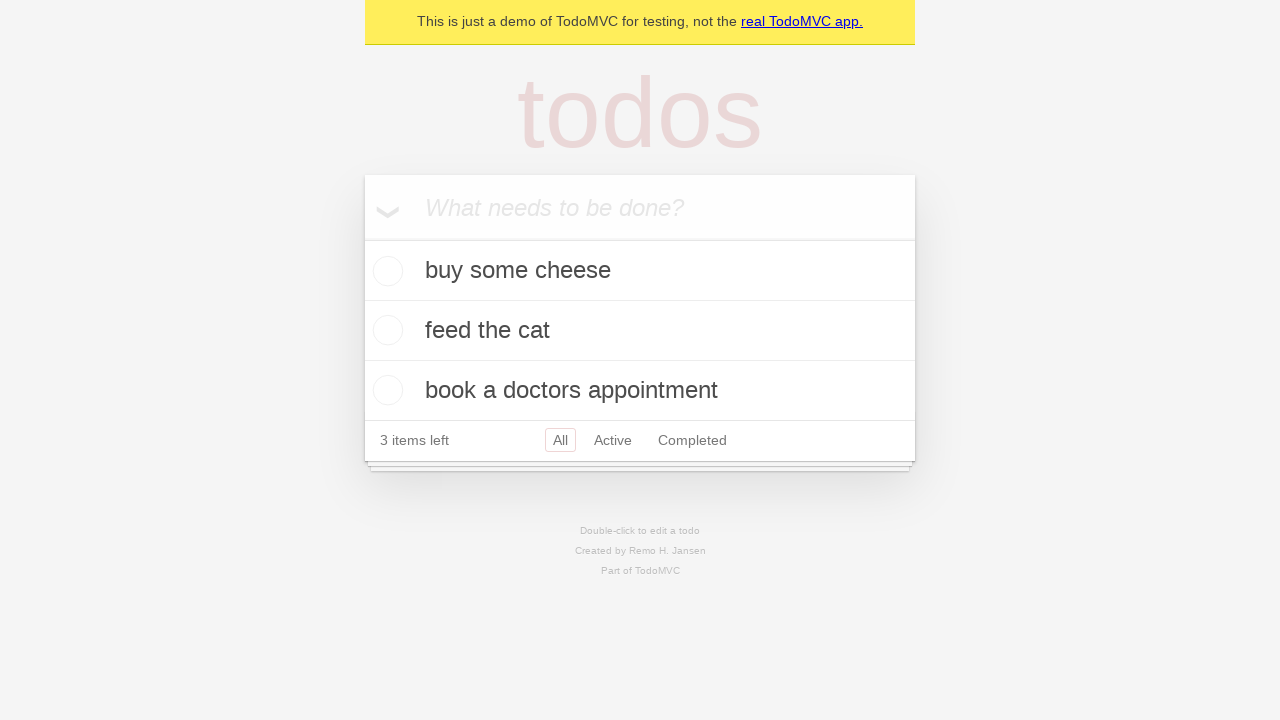

Checked 'Mark all as complete' checkbox to complete all todos at (362, 238) on internal:label="Mark all as complete"i
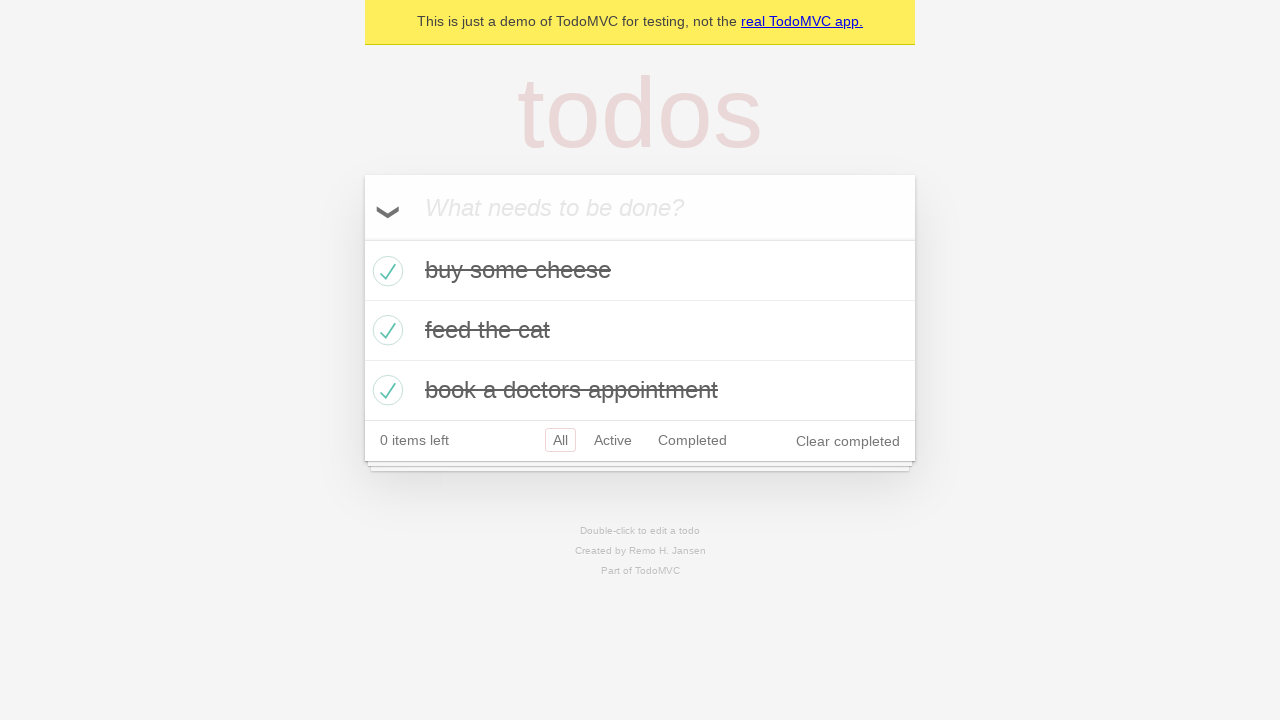

Unchecked the first todo item checkbox at (385, 271) on internal:testid=[data-testid="todo-item"s] >> nth=0 >> internal:role=checkbox
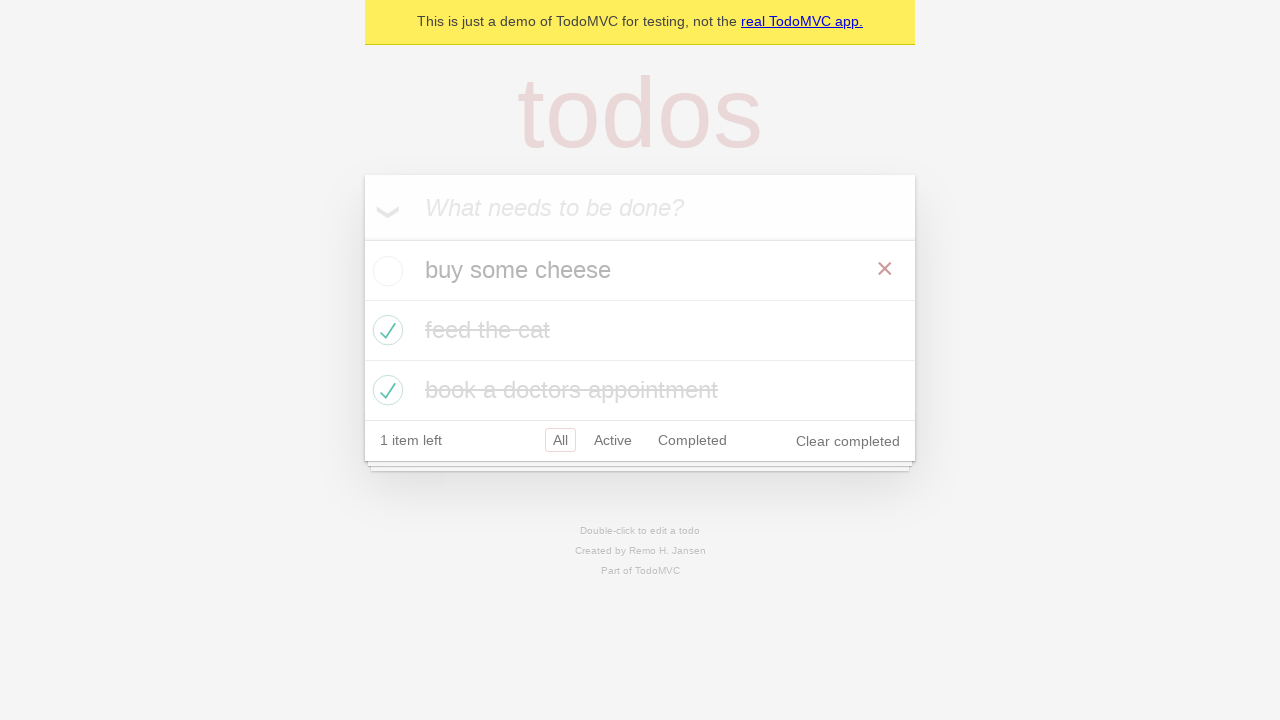

Checked the first todo item checkbox again at (385, 271) on internal:testid=[data-testid="todo-item"s] >> nth=0 >> internal:role=checkbox
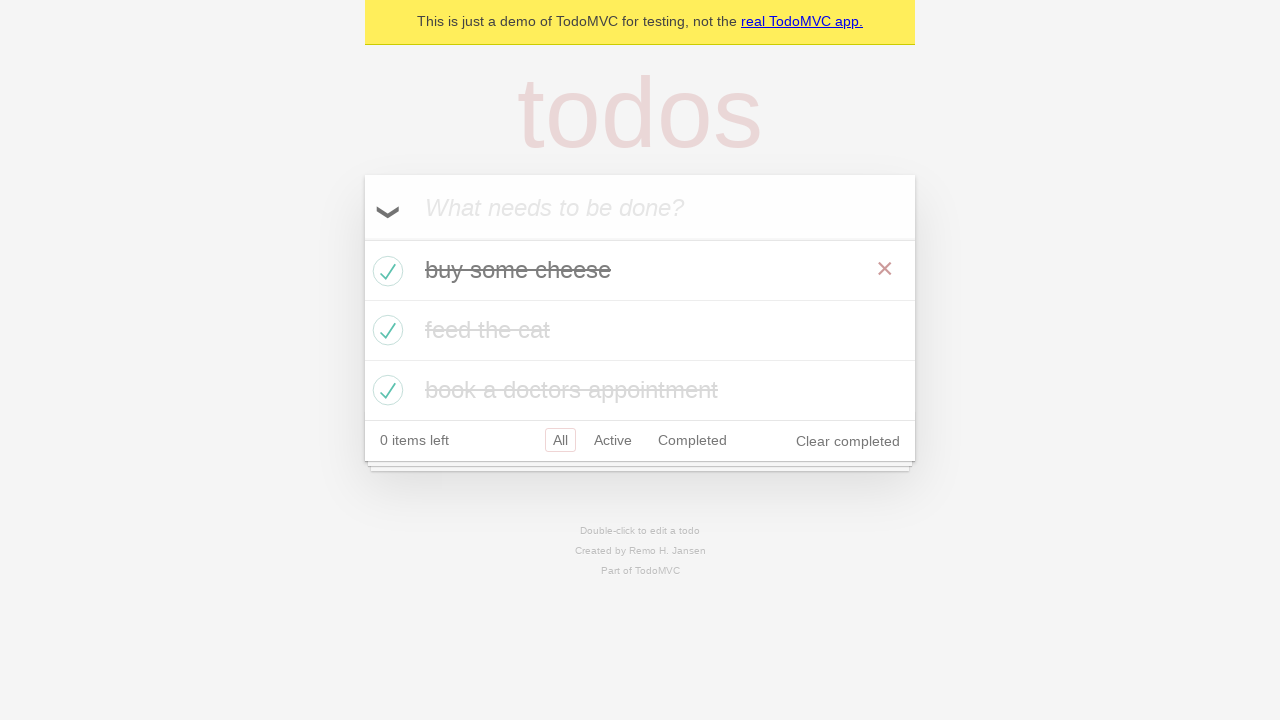

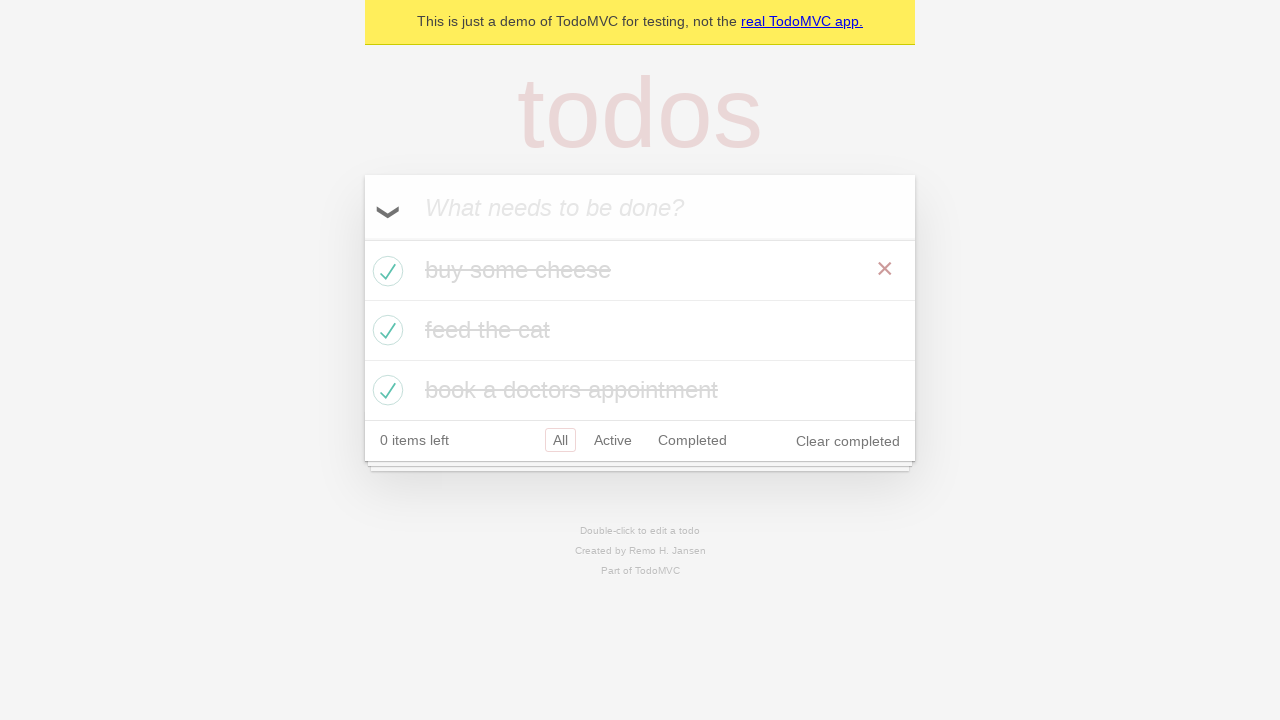